Tests radio button and checkbox interactions on an HTML forms tutorial page by clicking various food/drink options and then iterating through a radio button group to click each option.

Starting URL: http://www.echoecho.com/htmlforms10.htm

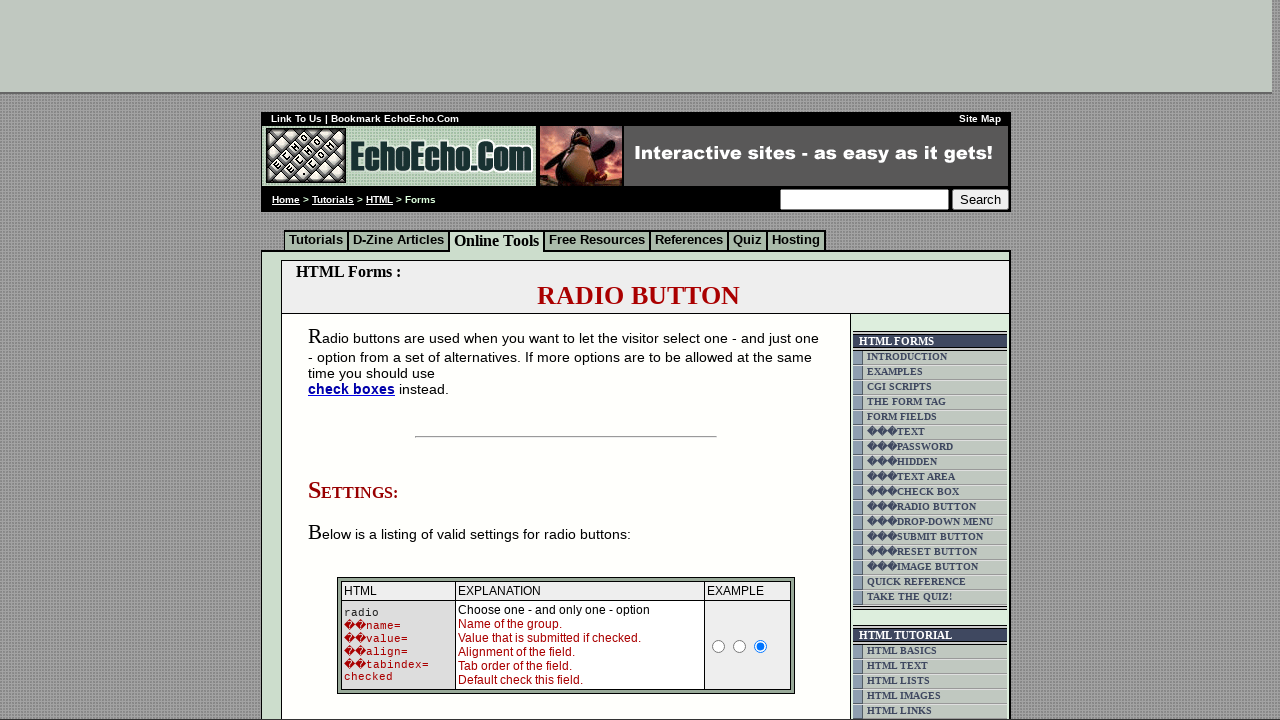

Navigated to HTML forms tutorial page
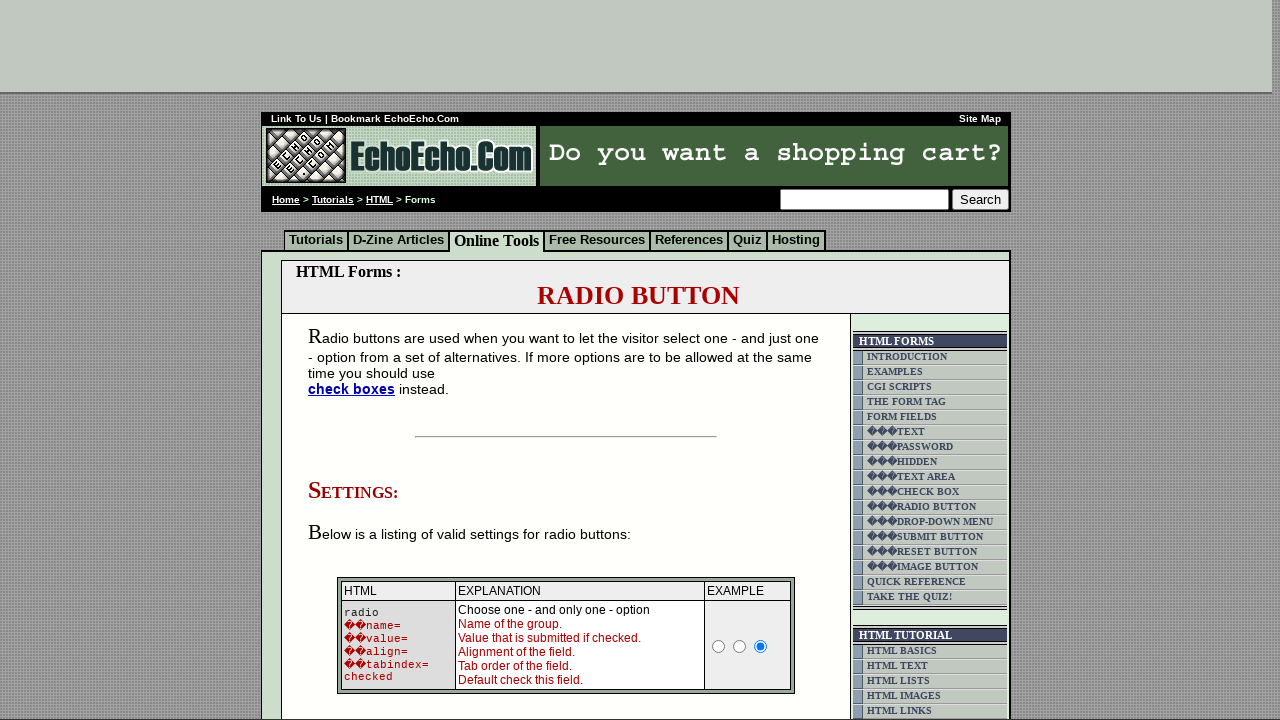

Clicked Milk checkbox at (356, 360) on input[value='Milk']
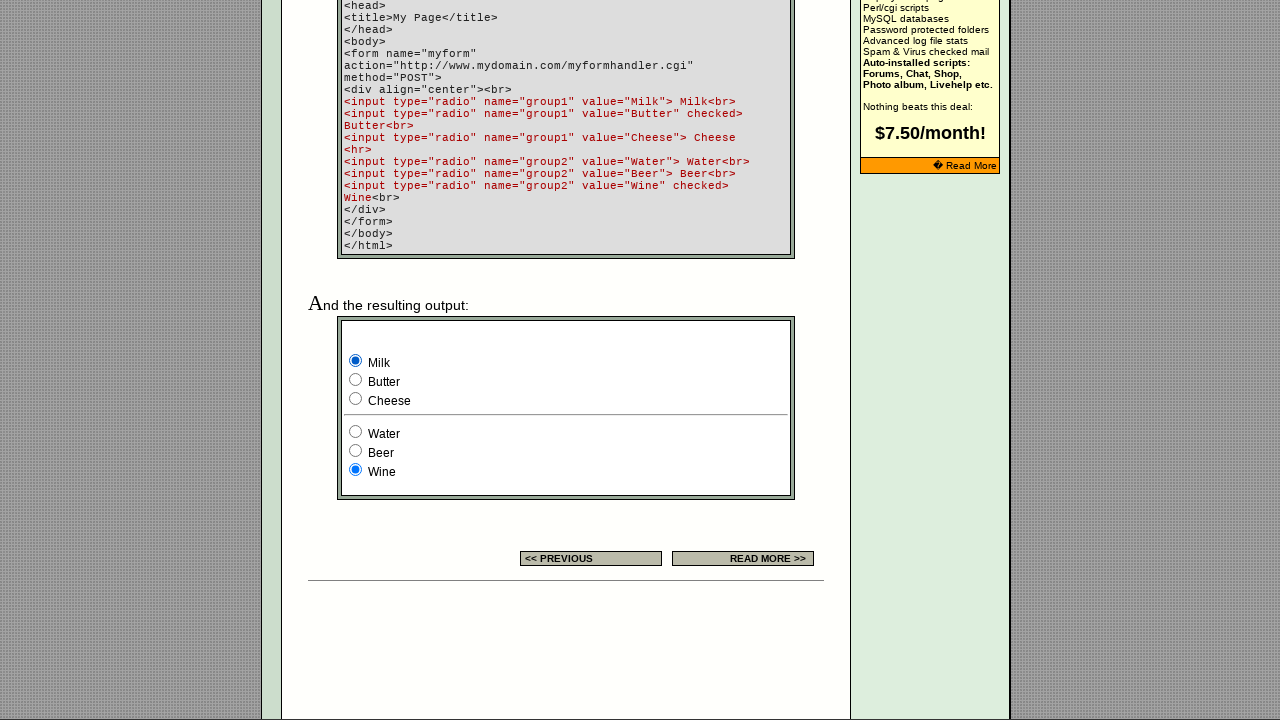

Clicked Butter checkbox at (356, 380) on input[value='Butter']
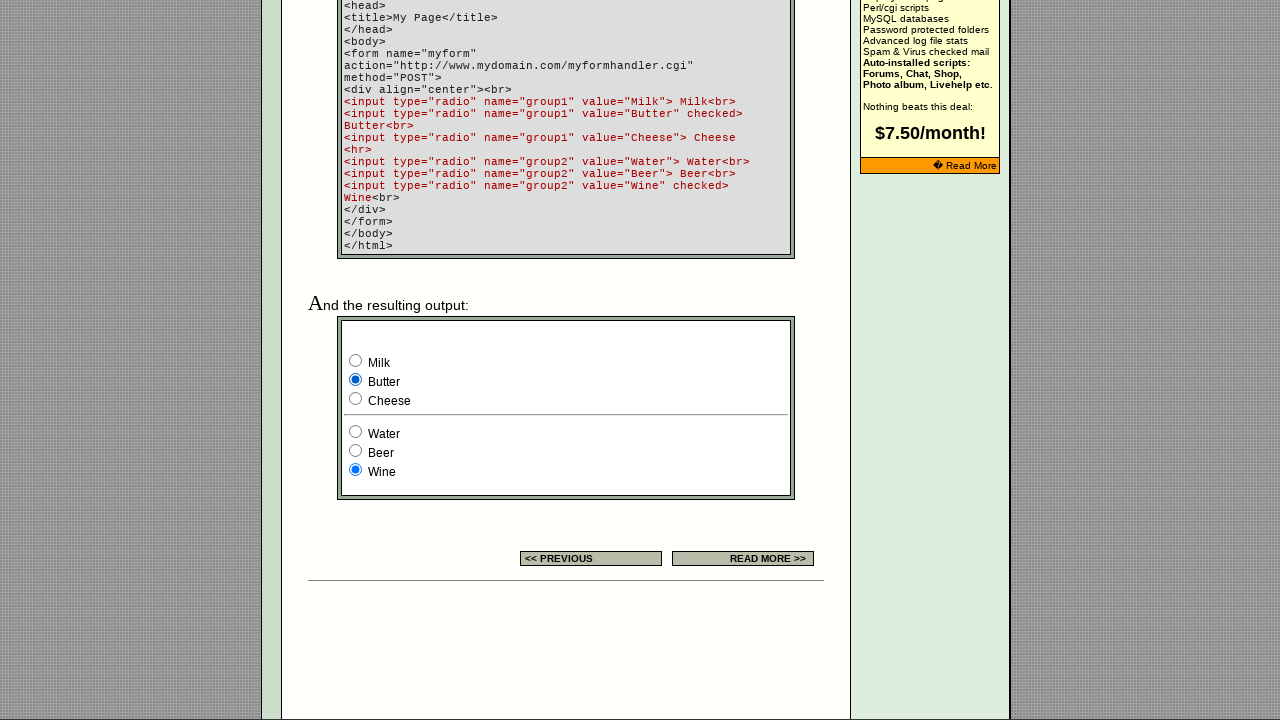

Clicked Cheese checkbox at (356, 398) on input[value='Cheese']
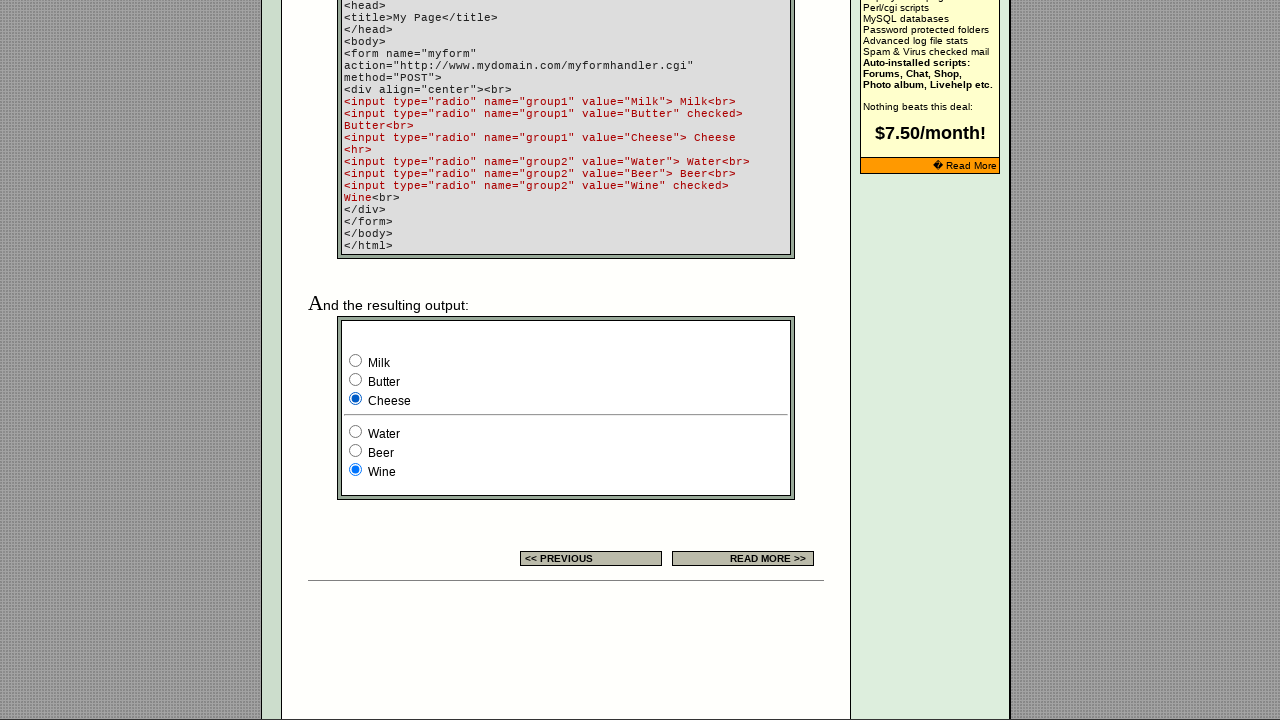

Clicked Water checkbox at (356, 432) on input[value='Water']
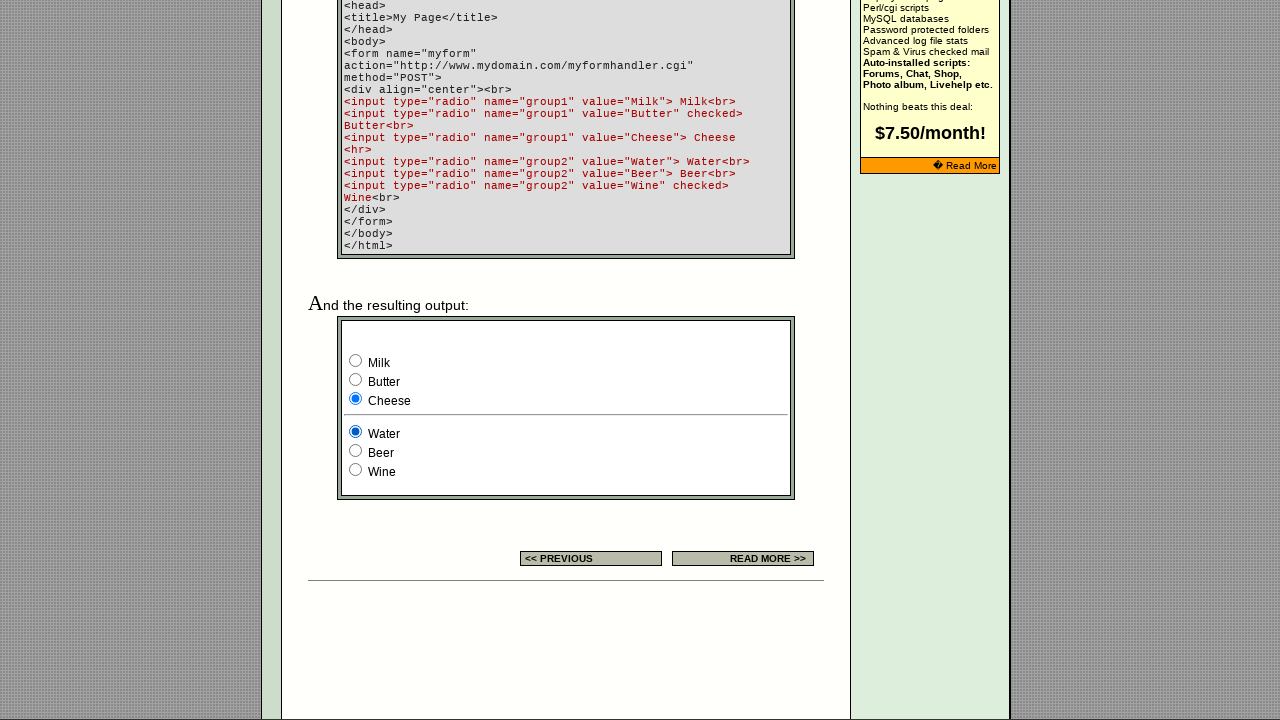

Clicked Beer checkbox at (356, 450) on input[value='Beer']
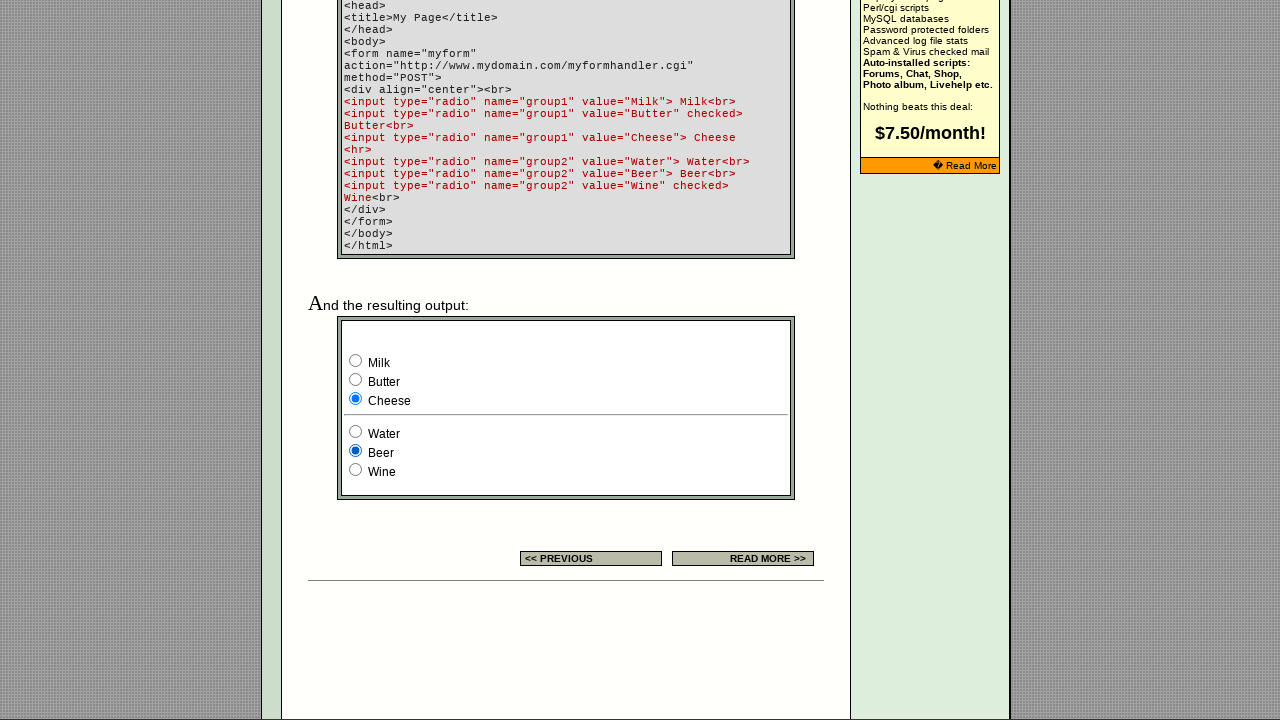

Clicked Wine checkbox at (356, 470) on input[value='Wine']
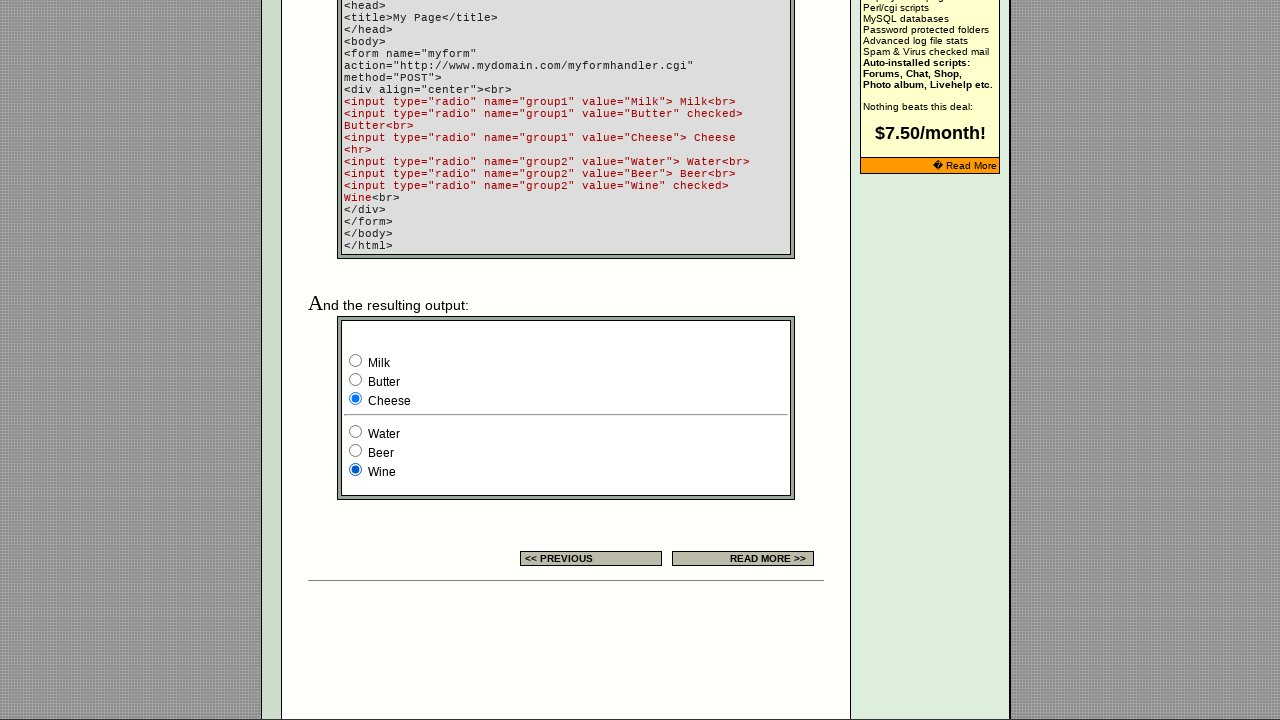

Located radio button group with 3 options
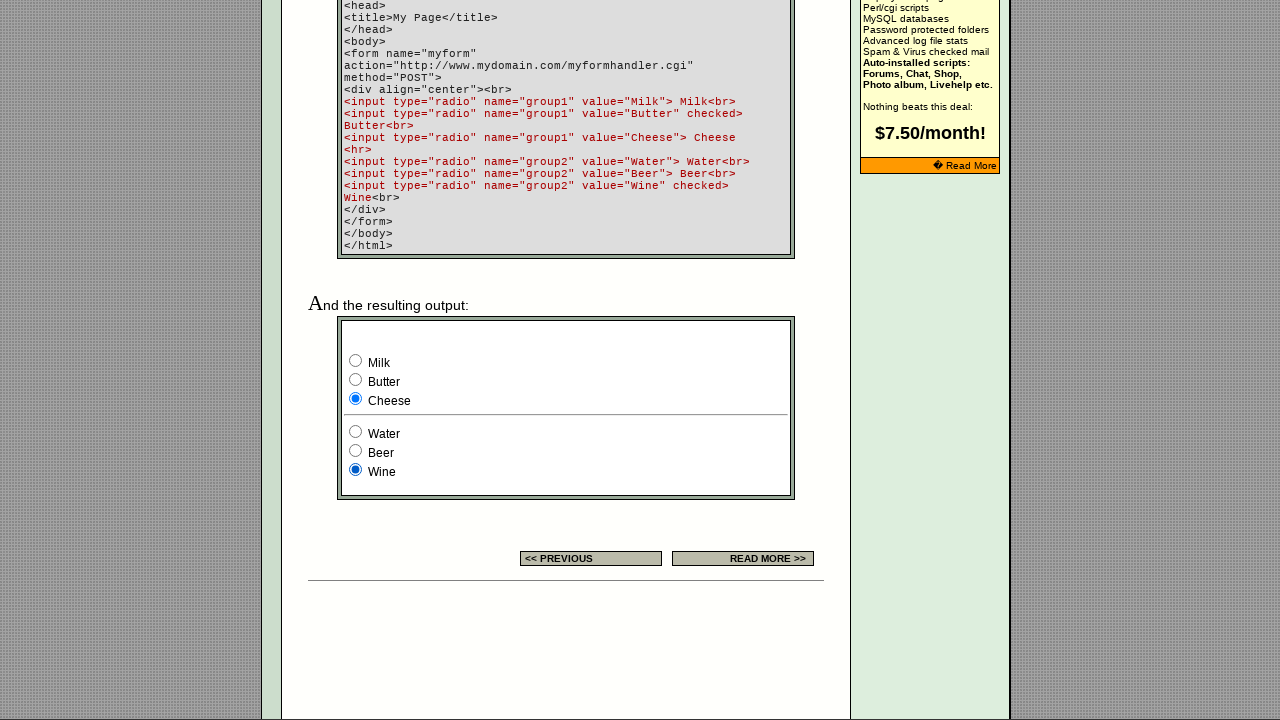

Clicked radio button option 1 of 3 in group1 at (356, 360) on [name='group1'] >> nth=0
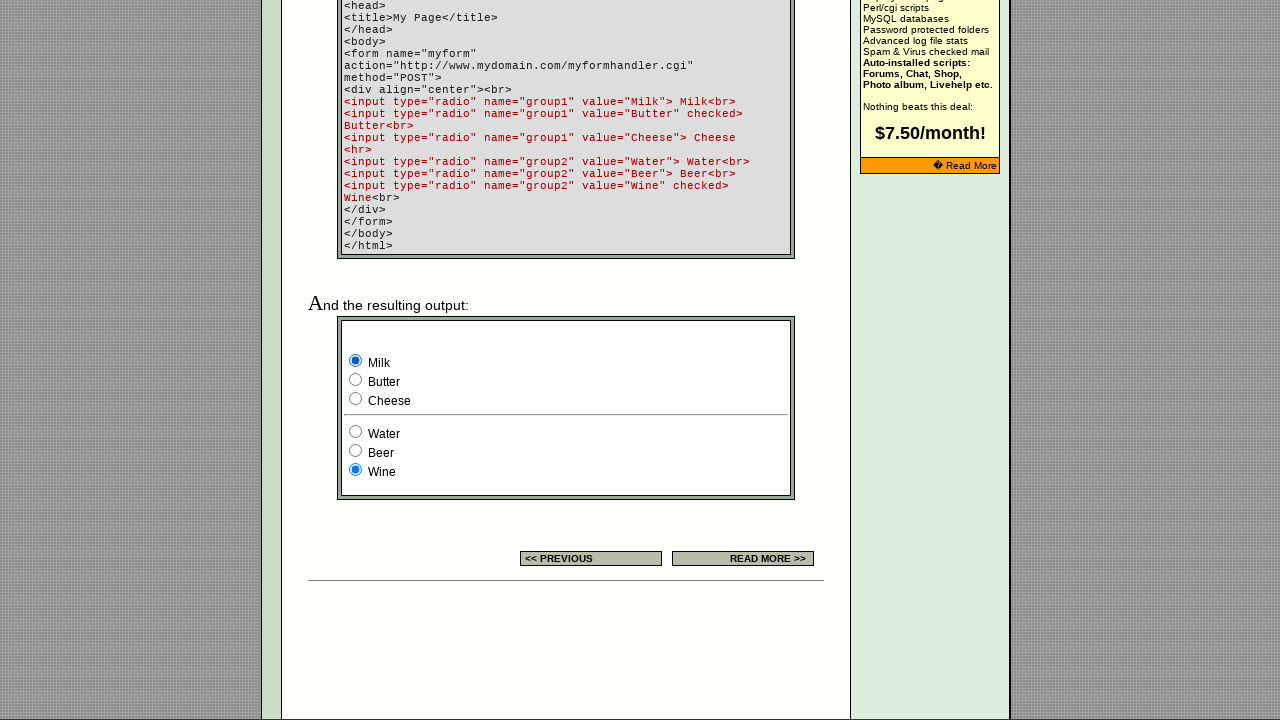

Clicked radio button option 2 of 3 in group1 at (356, 380) on [name='group1'] >> nth=1
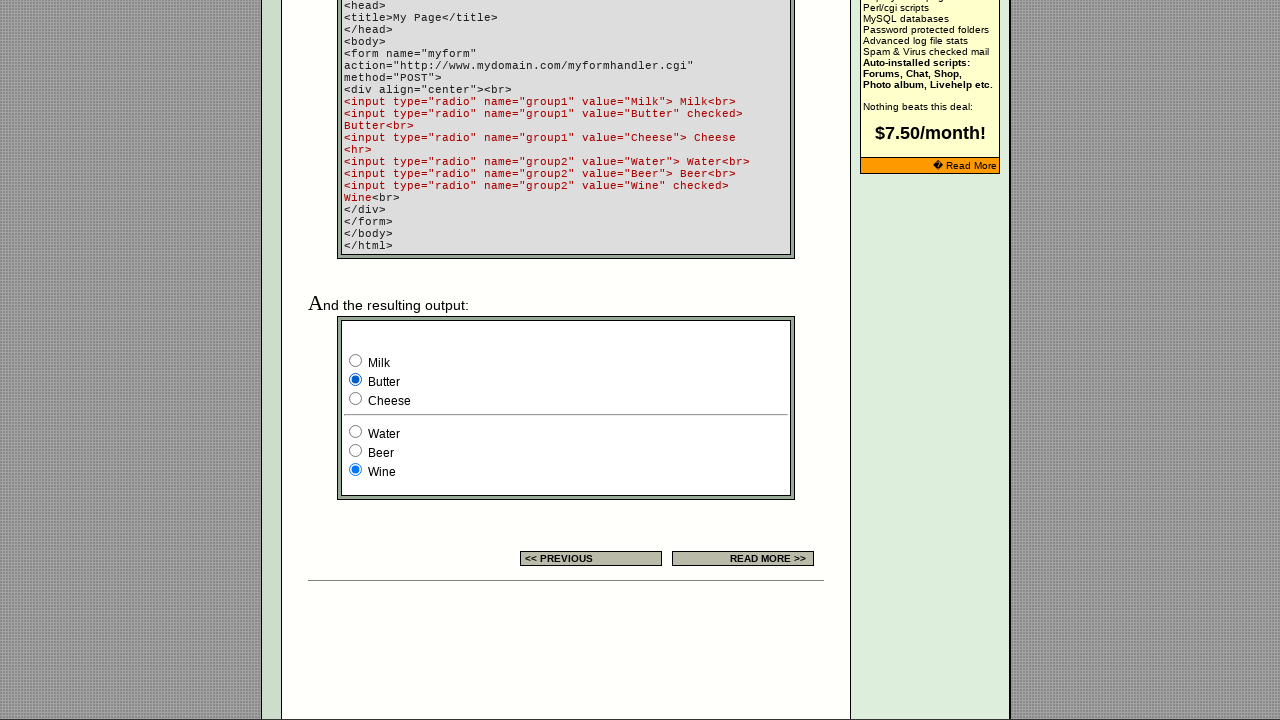

Clicked radio button option 3 of 3 in group1 at (356, 398) on [name='group1'] >> nth=2
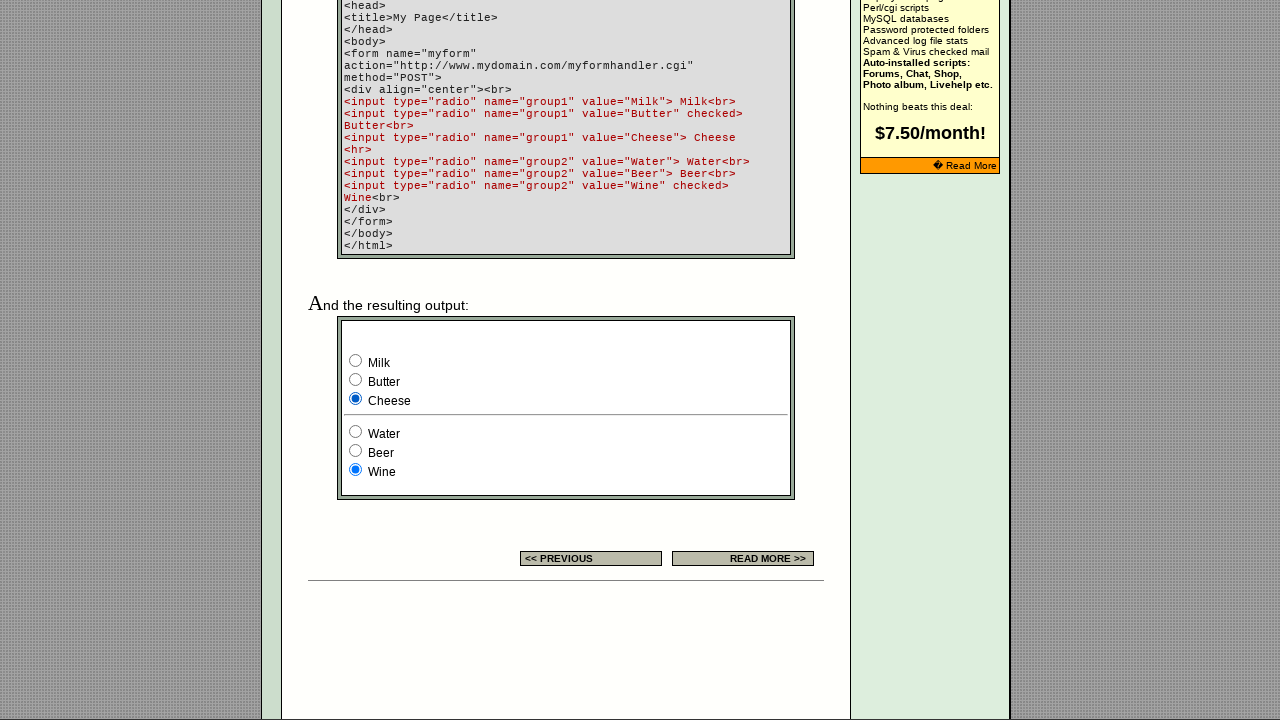

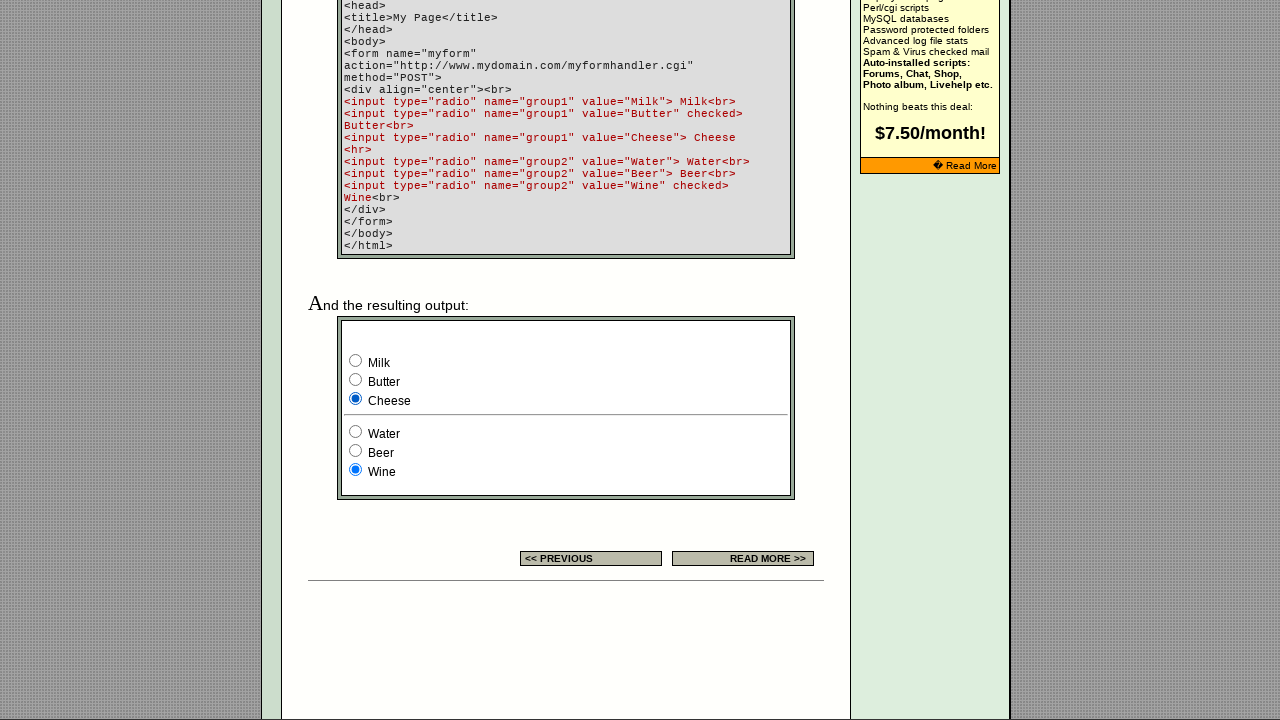